Tests various JavaScript alert types including simple alerts, timed alerts, confirmation dialogs, and prompt dialogs by triggering and interacting with them

Starting URL: https://demoqa.com/alerts

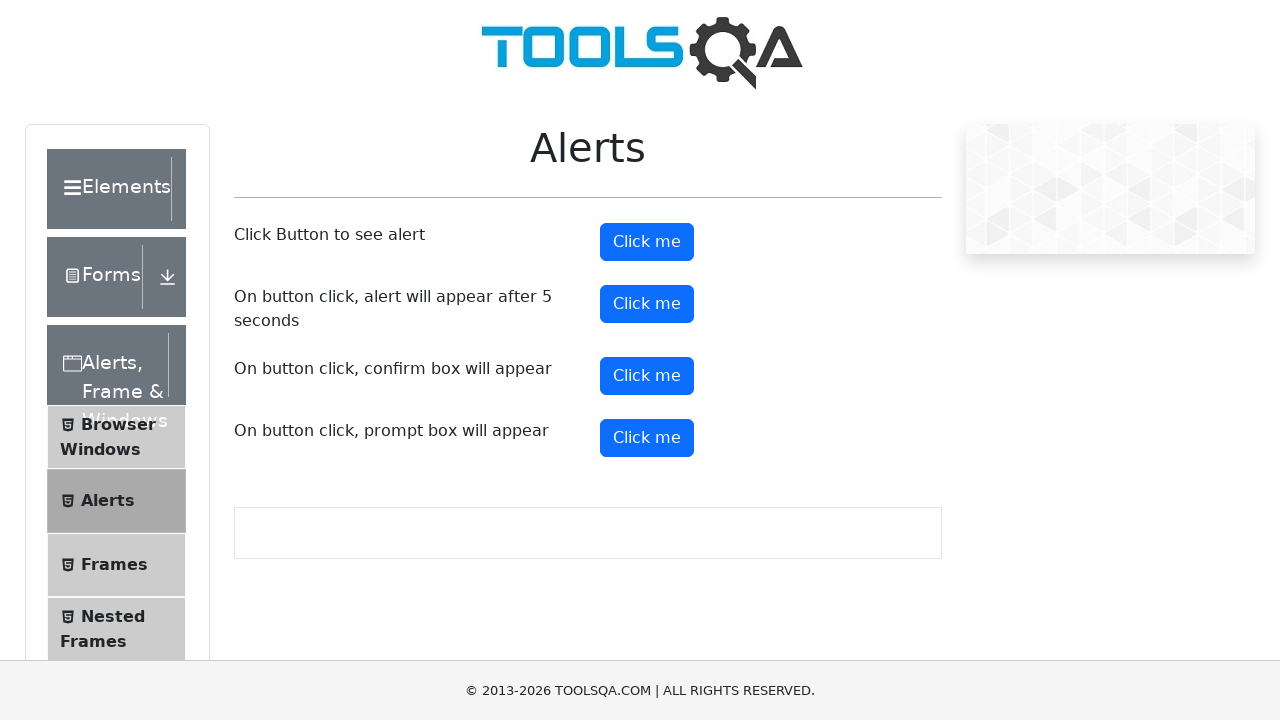

Scrolled down 500 pixels to view alert buttons
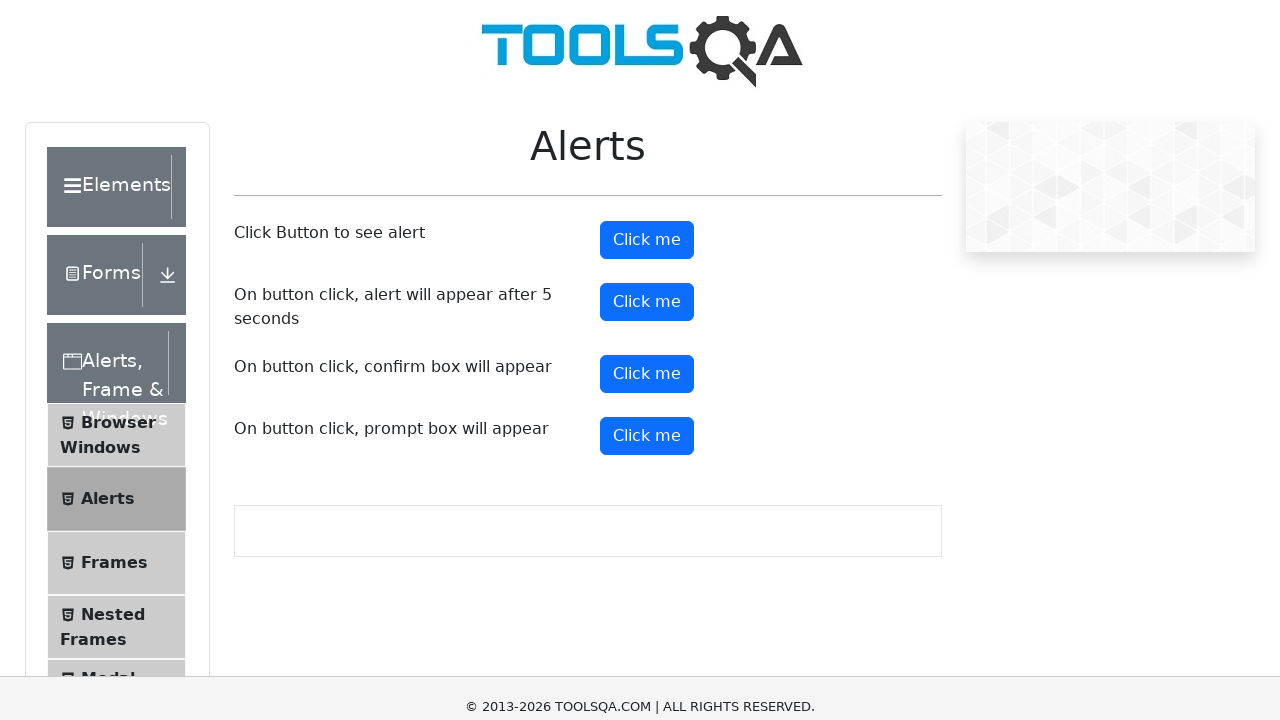

Clicked simple alert button at (647, 19) on #alertButton
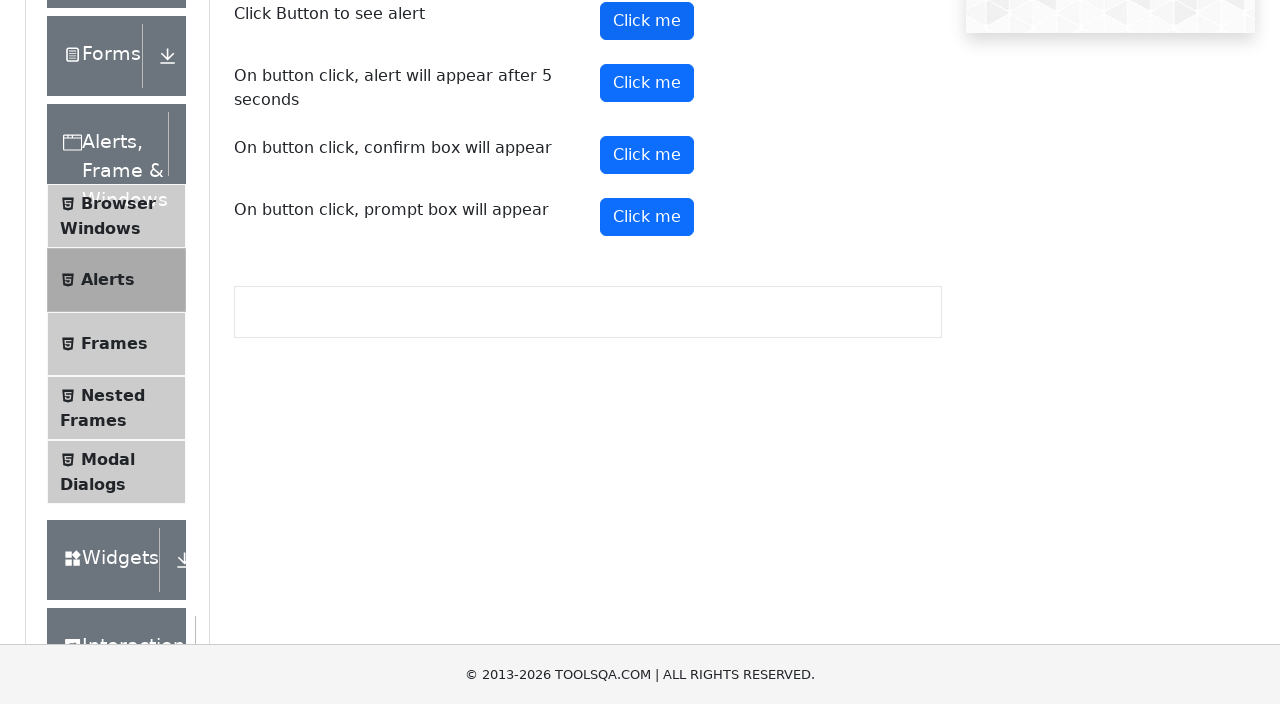

Accepted simple alert dialog
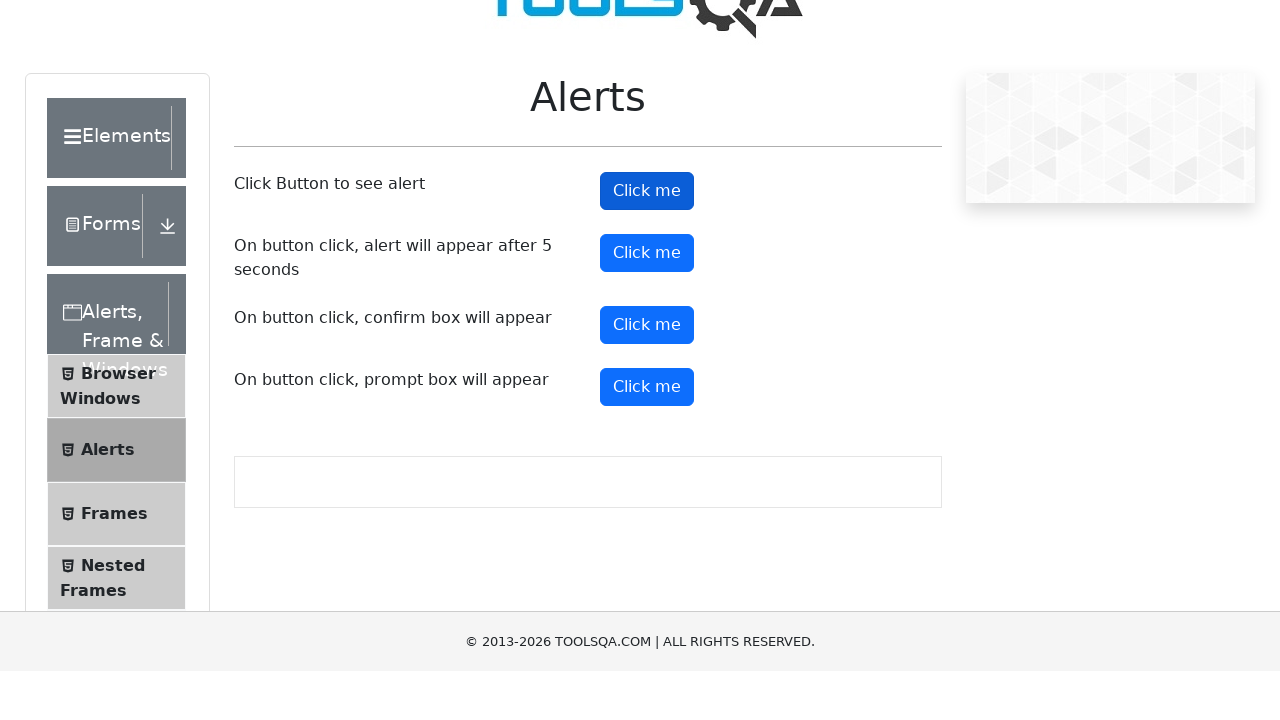

Clicked timed alert button at (647, 304) on #timerAlertButton
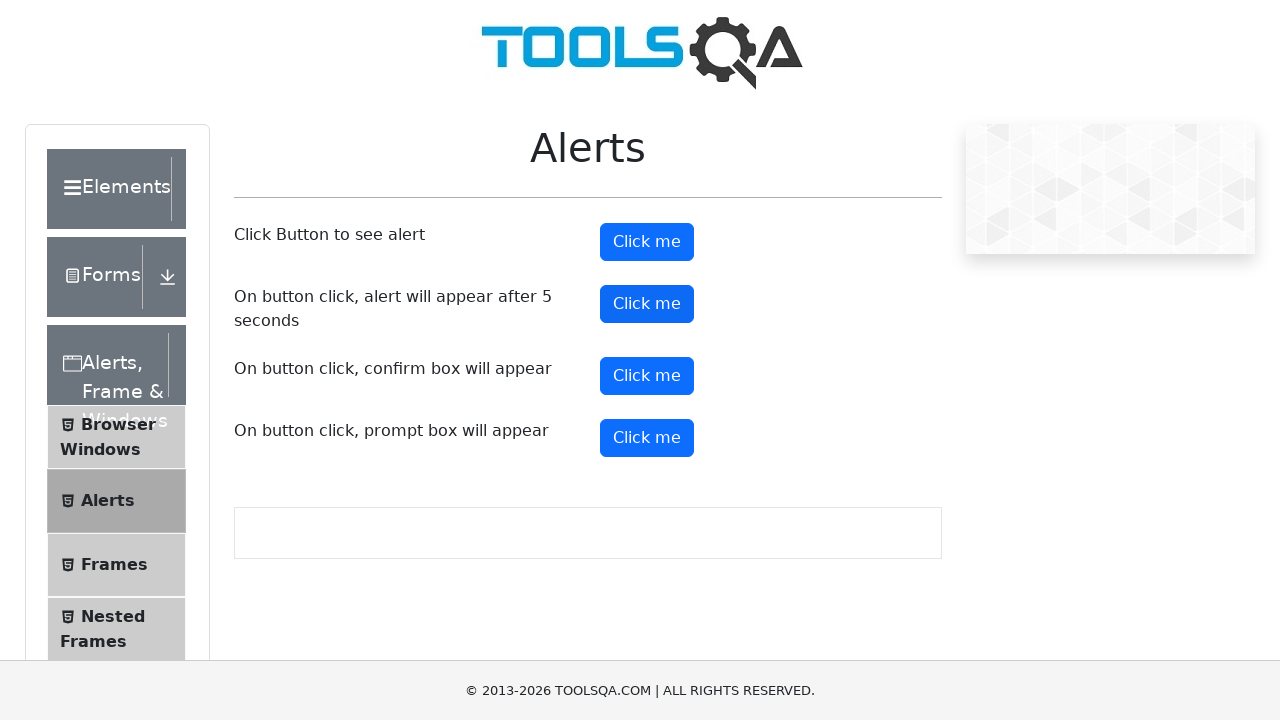

Waited 5 seconds for delayed alert to appear
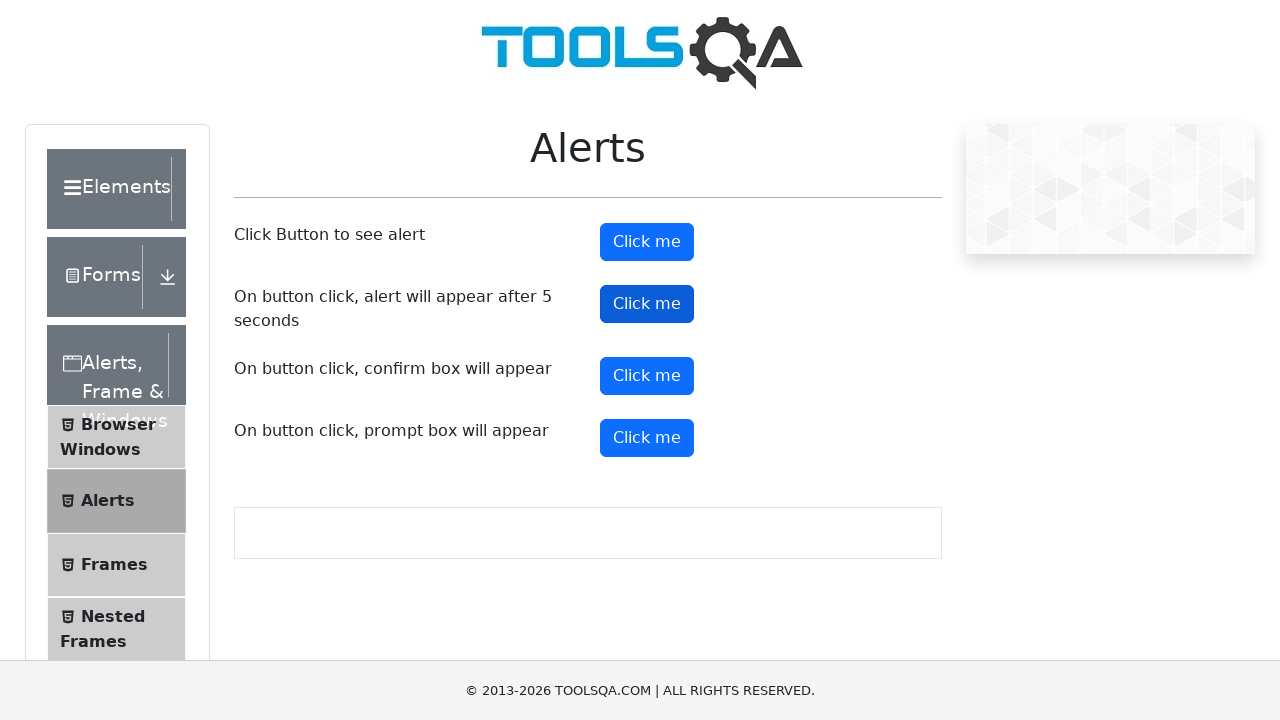

Clicked confirmation dialog button at (647, 376) on #confirmButton
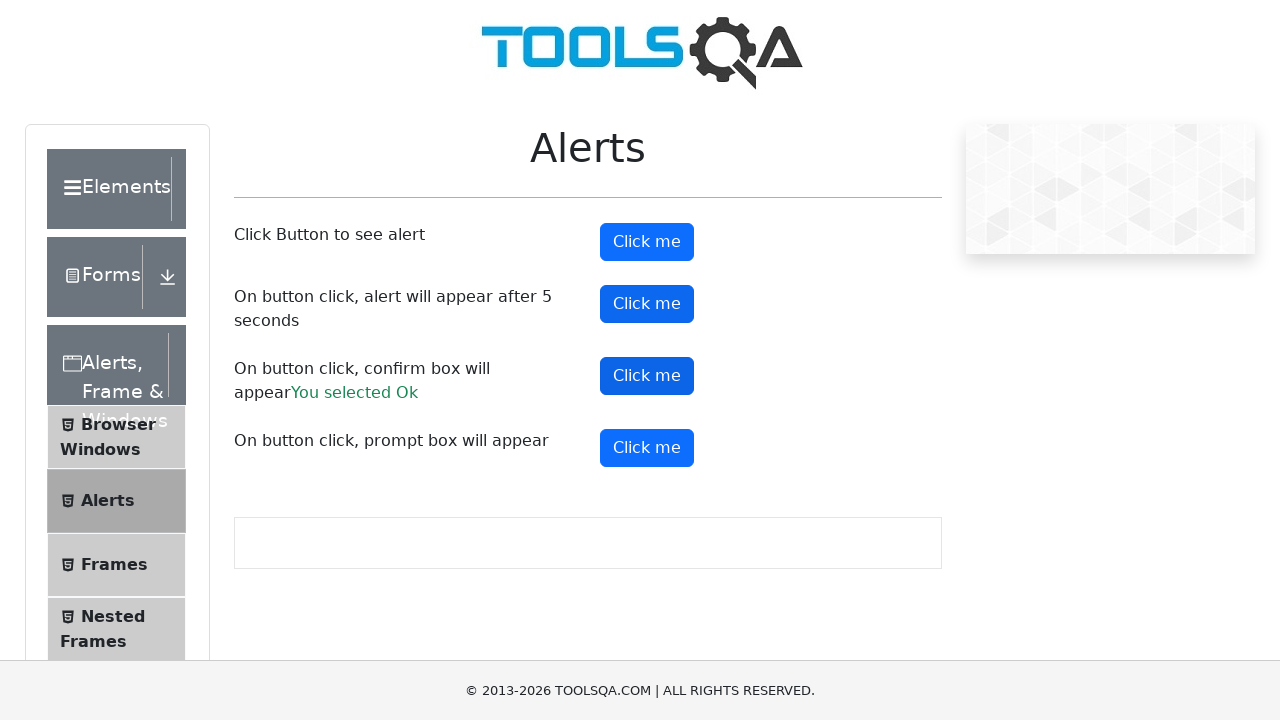

Clicked prompt dialog button at (647, 448) on #promtButton
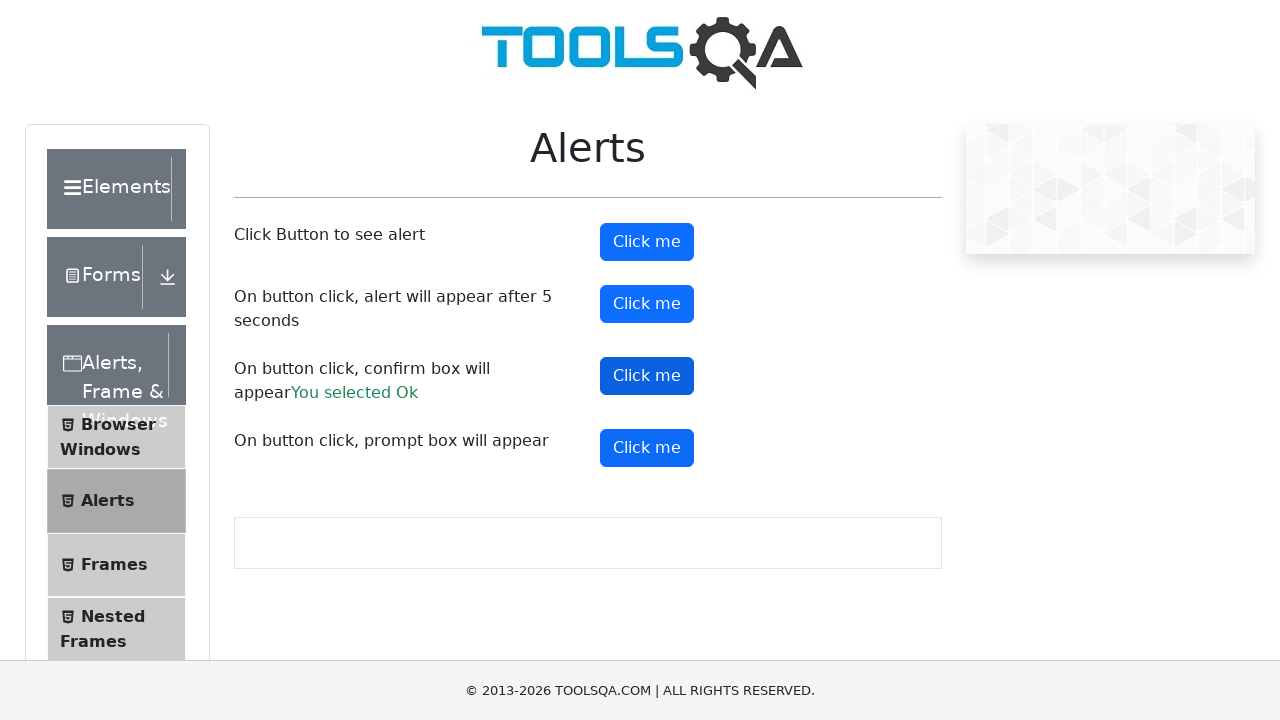

Accepted prompt dialog with text 'mkmmk'
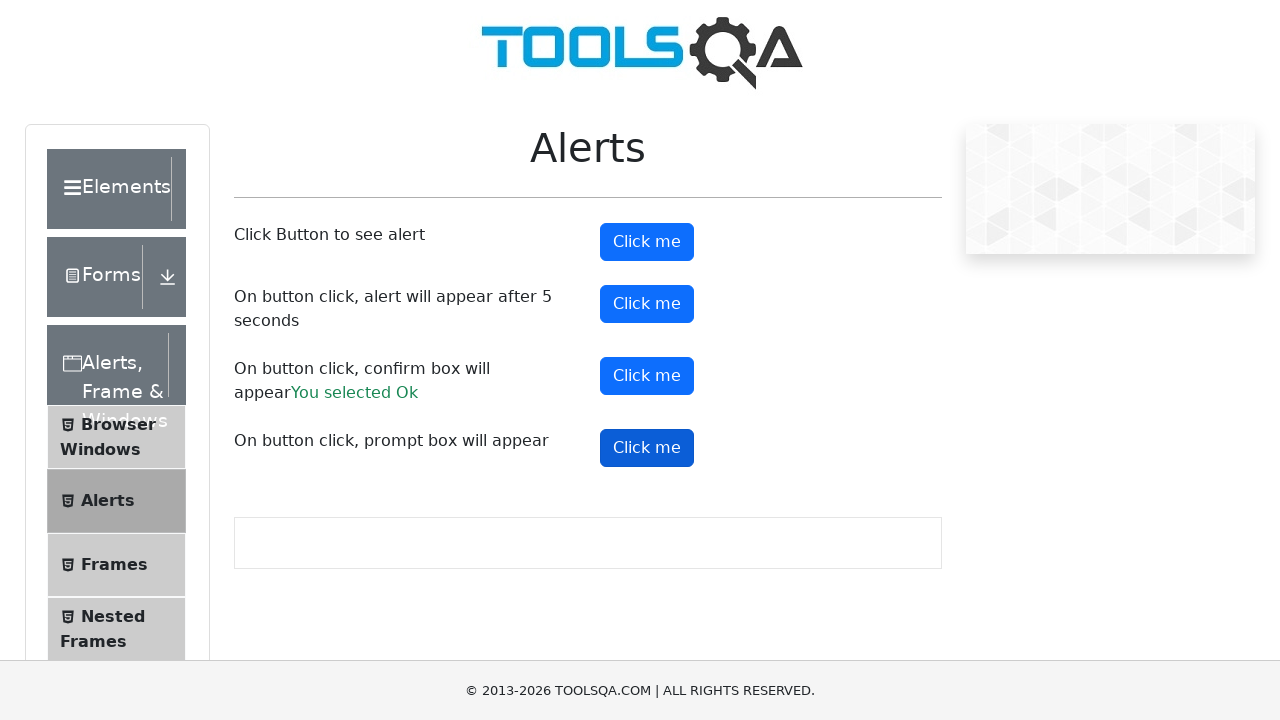

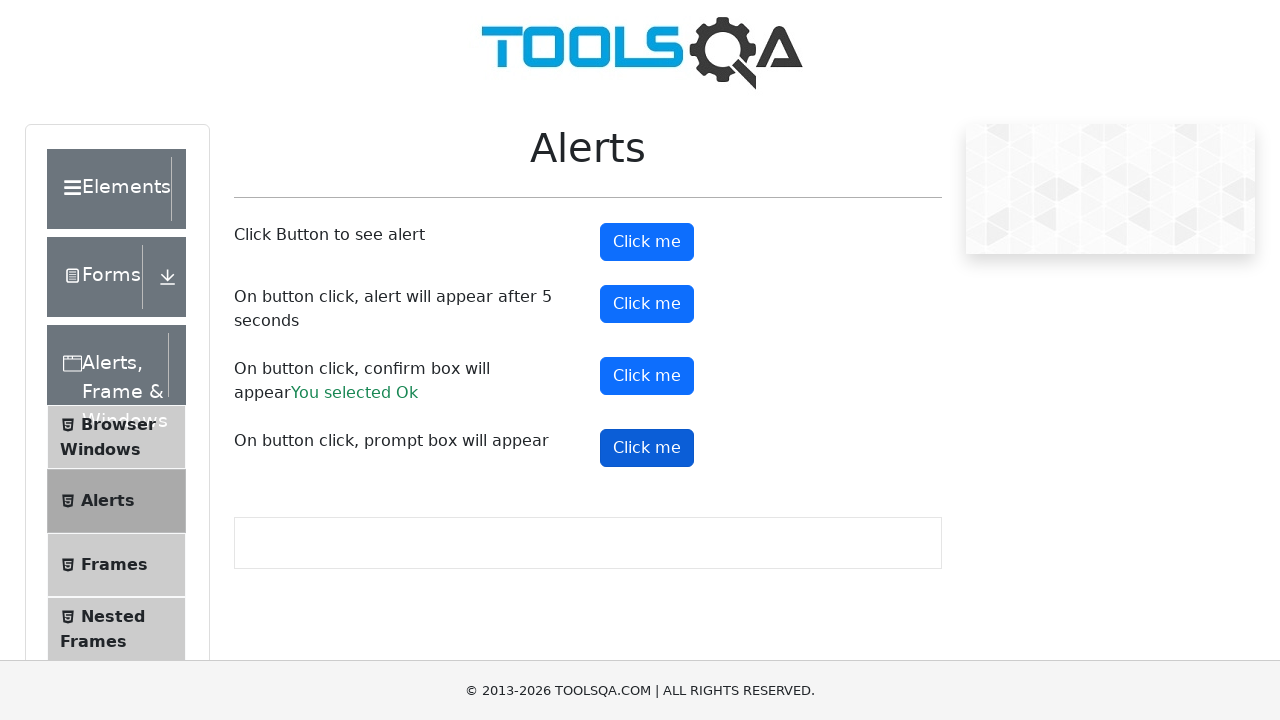